Solves a math captcha by extracting a value from an element attribute, calculating the result, and submitting the form with checkbox and radio button selections

Starting URL: http://suninjuly.github.io/get_attribute.html

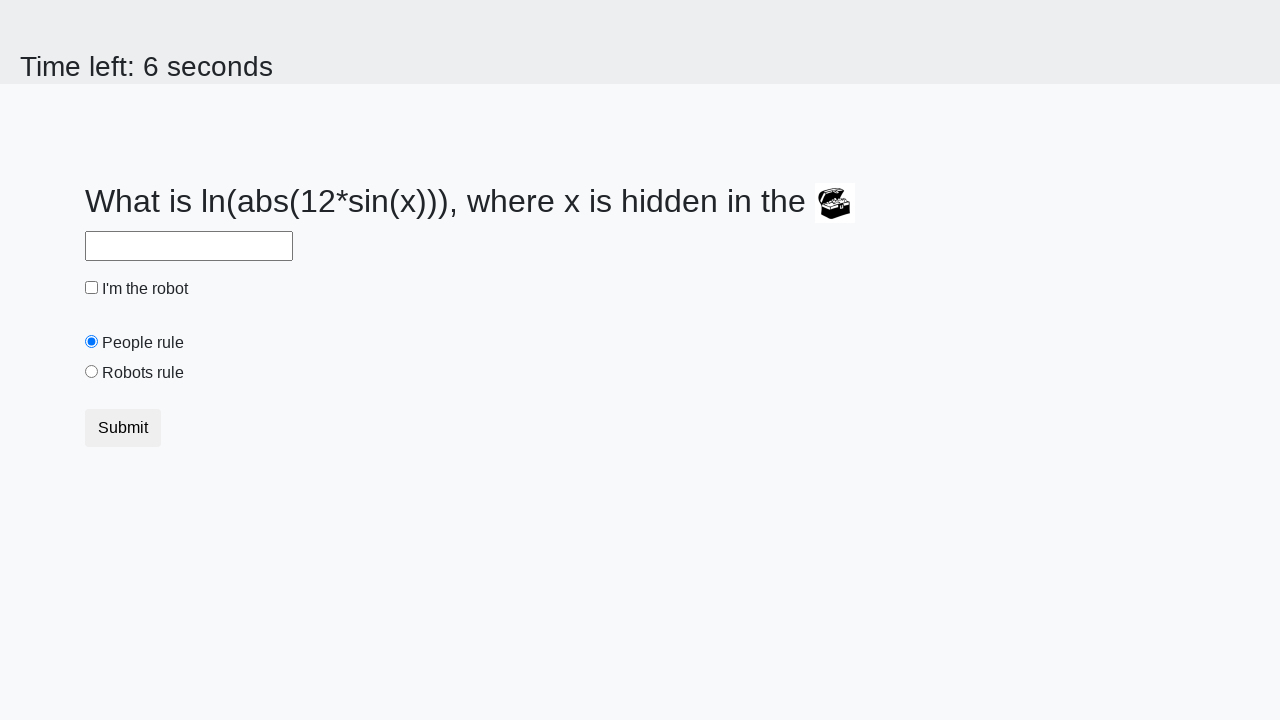

Located treasure element
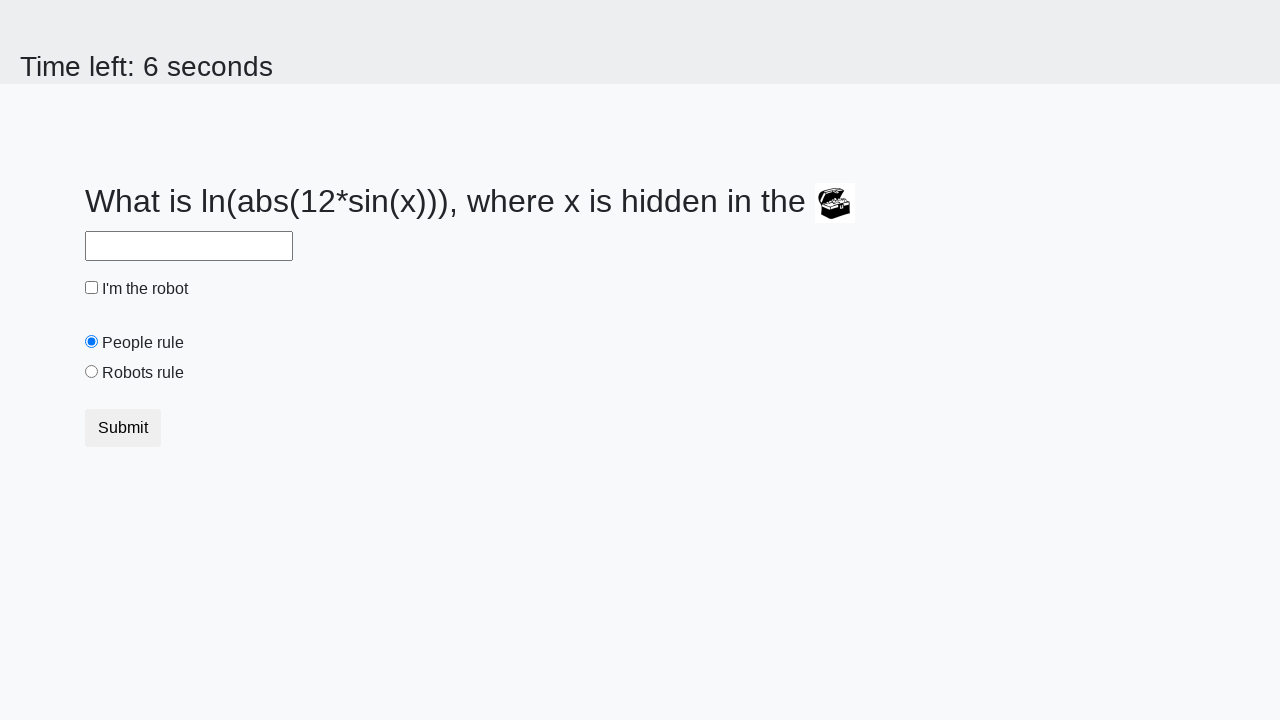

Extracted valuex attribute from treasure element
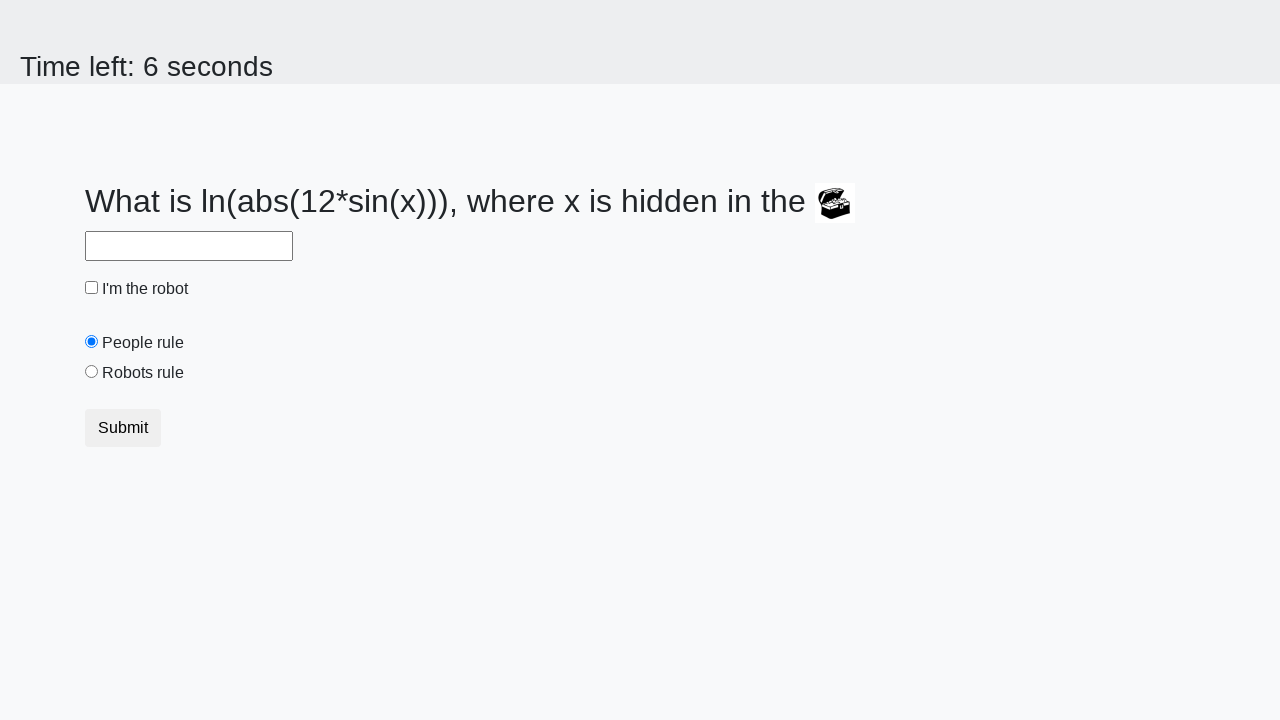

Calculated math captcha result using extracted value
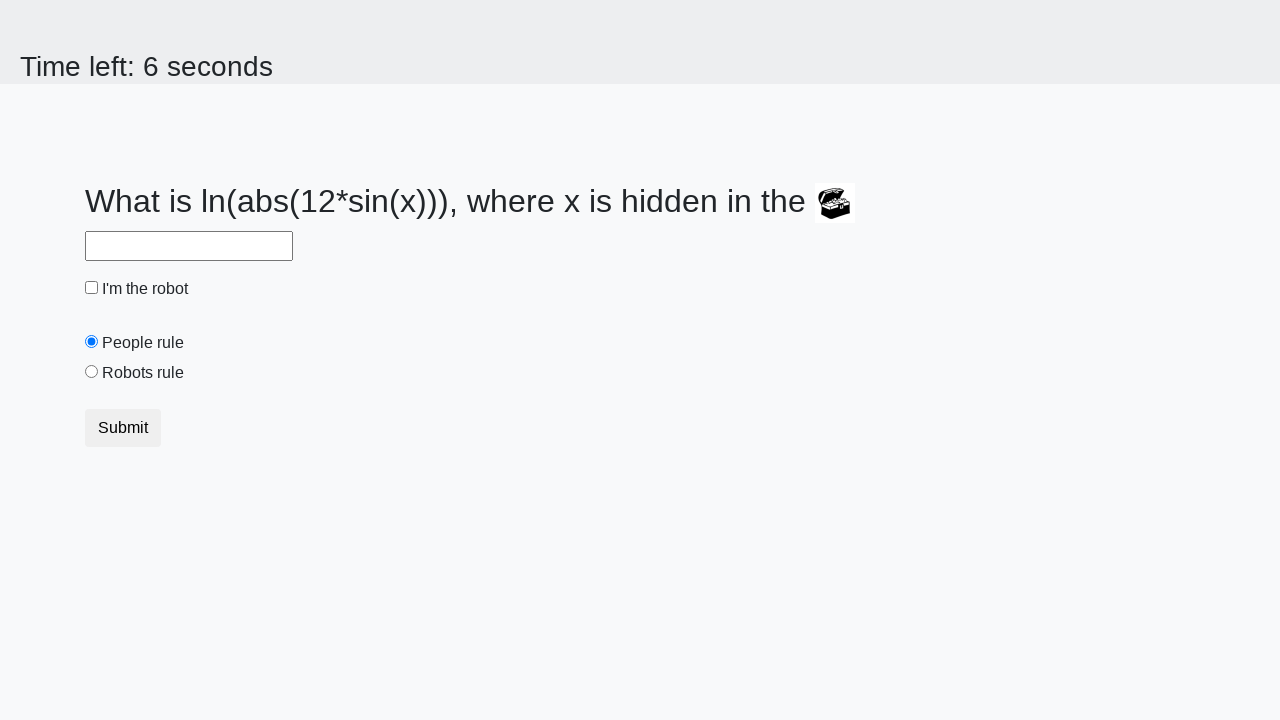

Filled answer field with calculated result on #answer
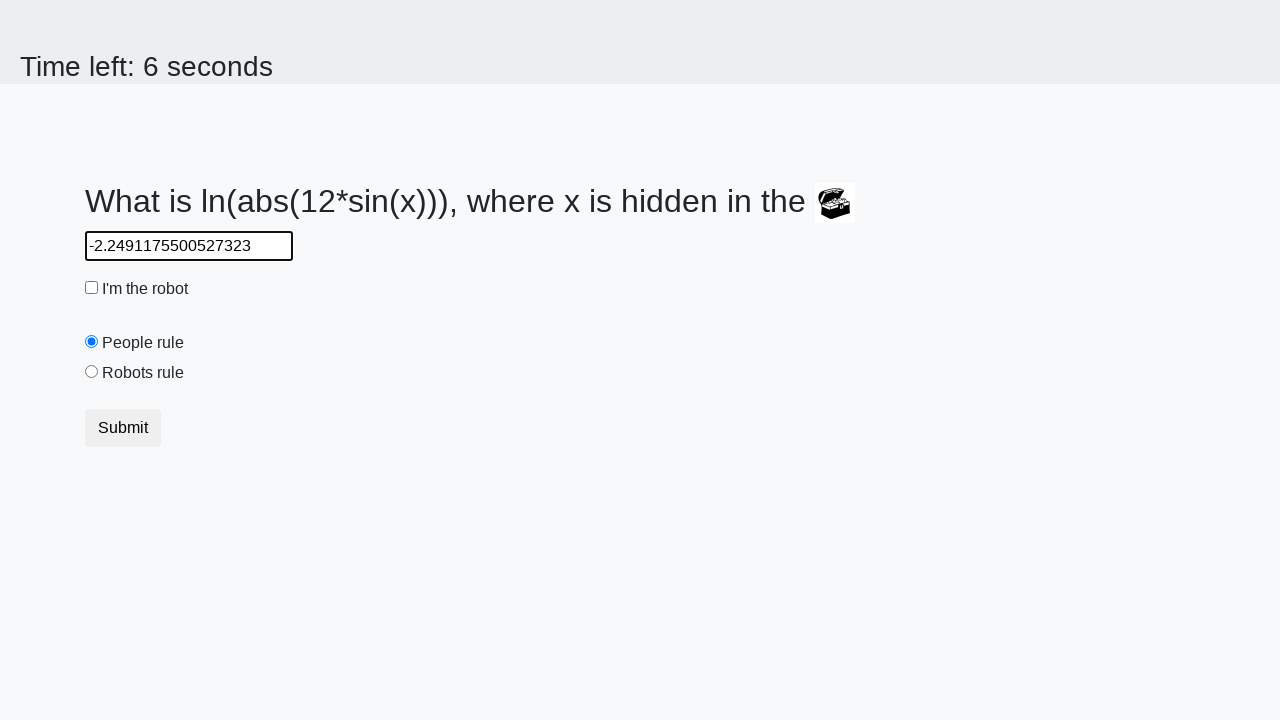

Clicked robot checkbox at (92, 288) on #robotCheckbox
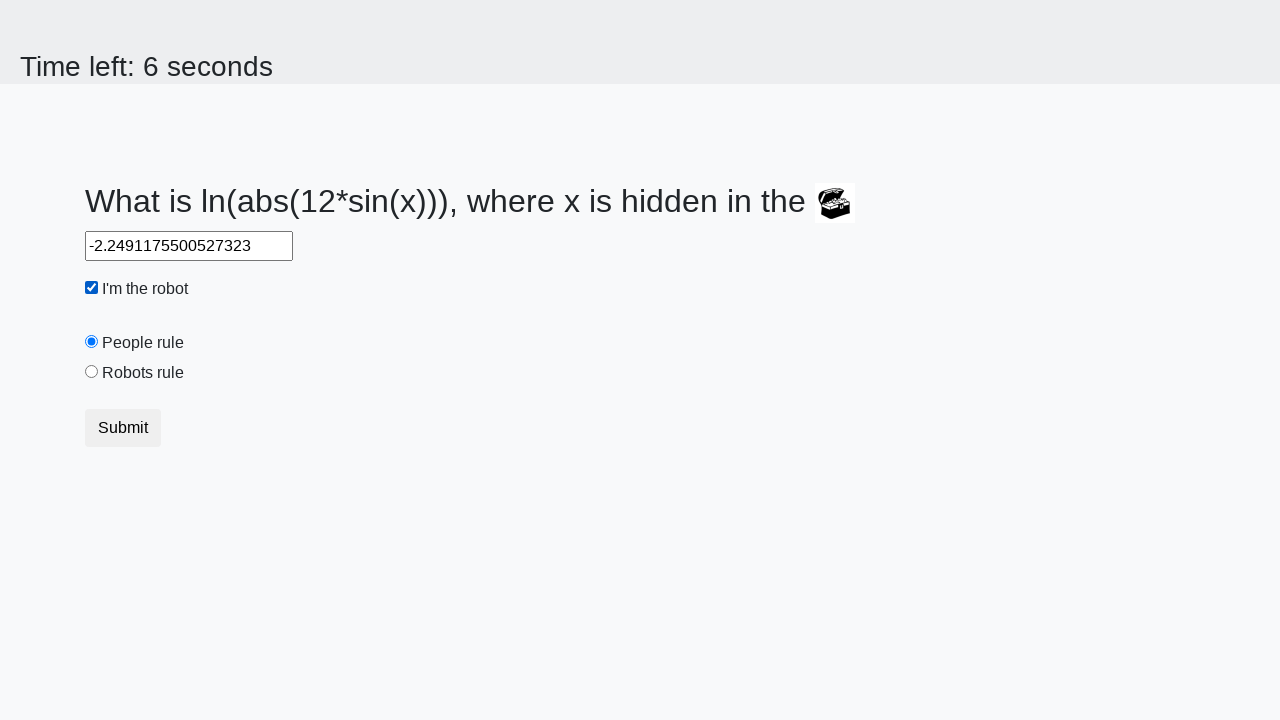

Selected robots rule radio button at (92, 372) on #robotsRule
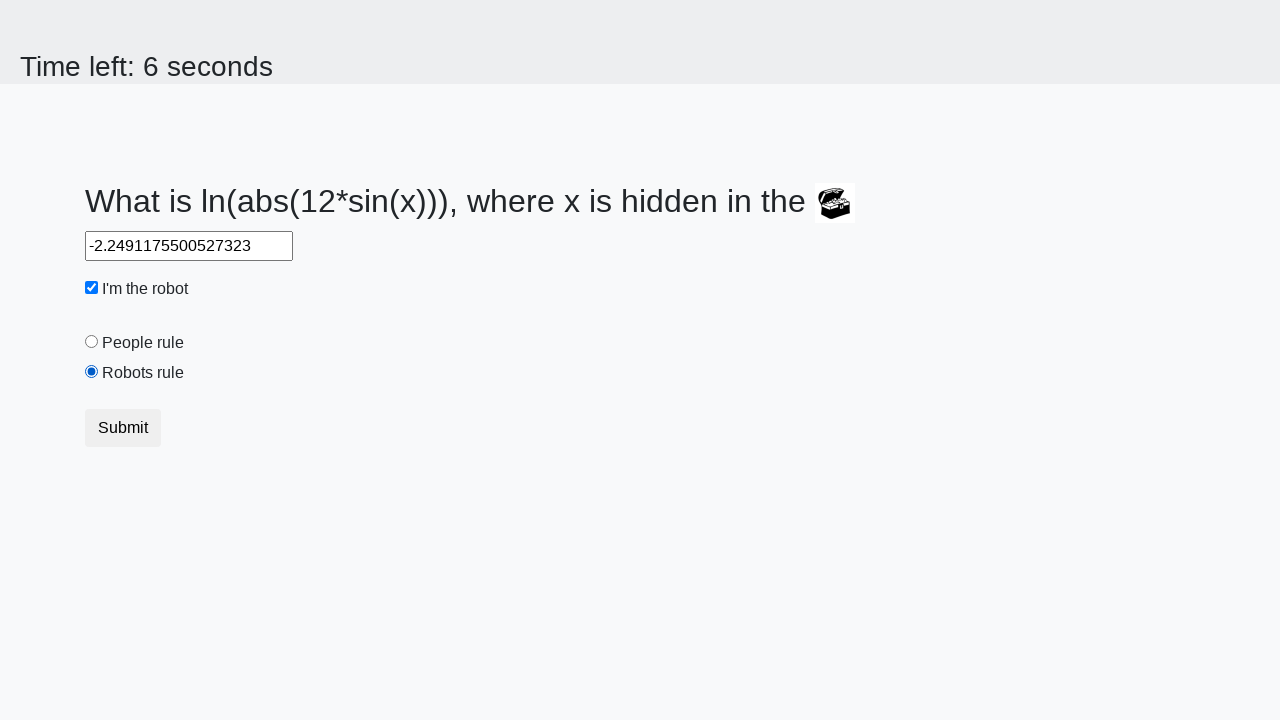

Submitted the form at (123, 428) on button[type='submit']
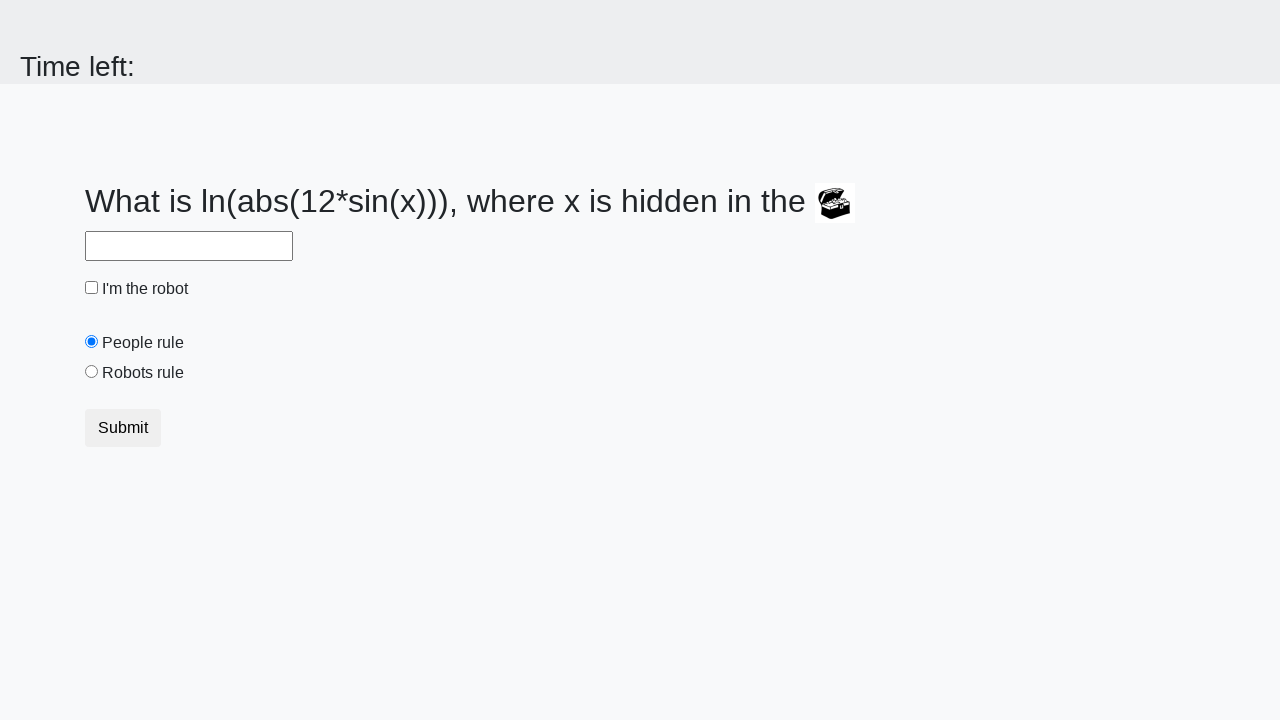

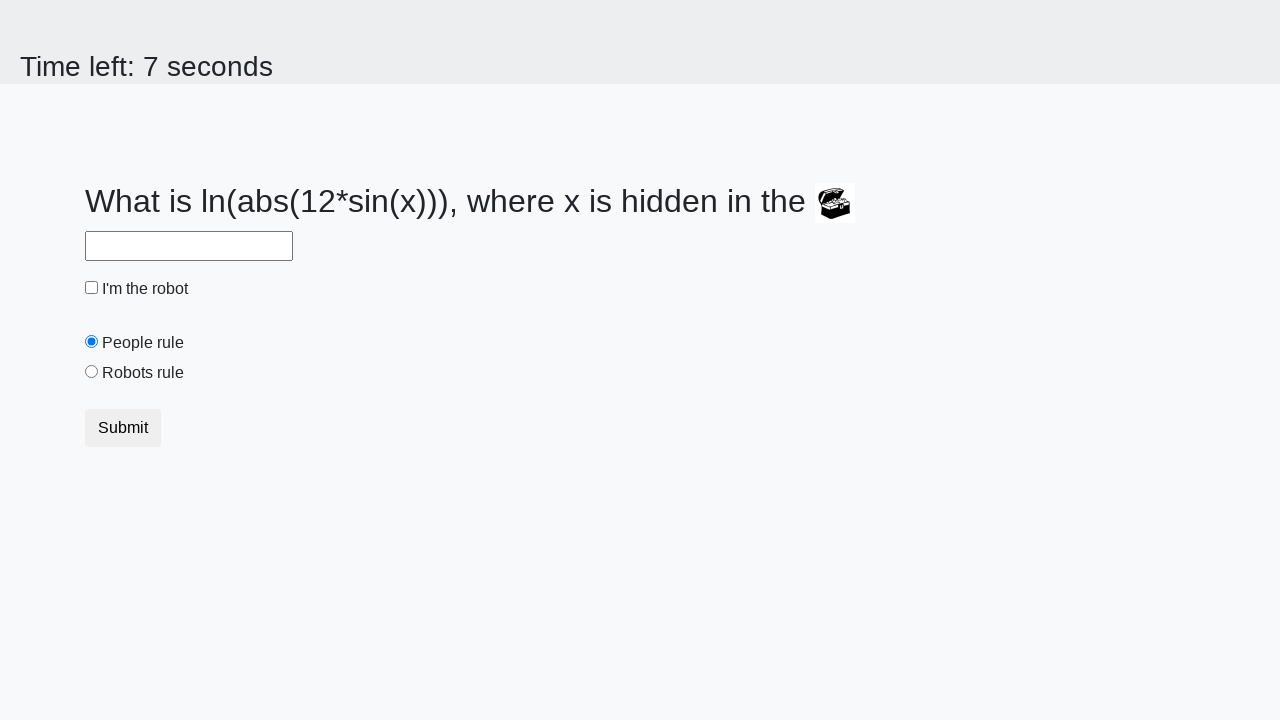